Tests window popup modal functionality by clicking the Follow Twitter & Facebook button, handling multiple popup windows, and switching between them.

Starting URL: https://www.lambdatest.com/selenium-playground/window-popup-modal-demo

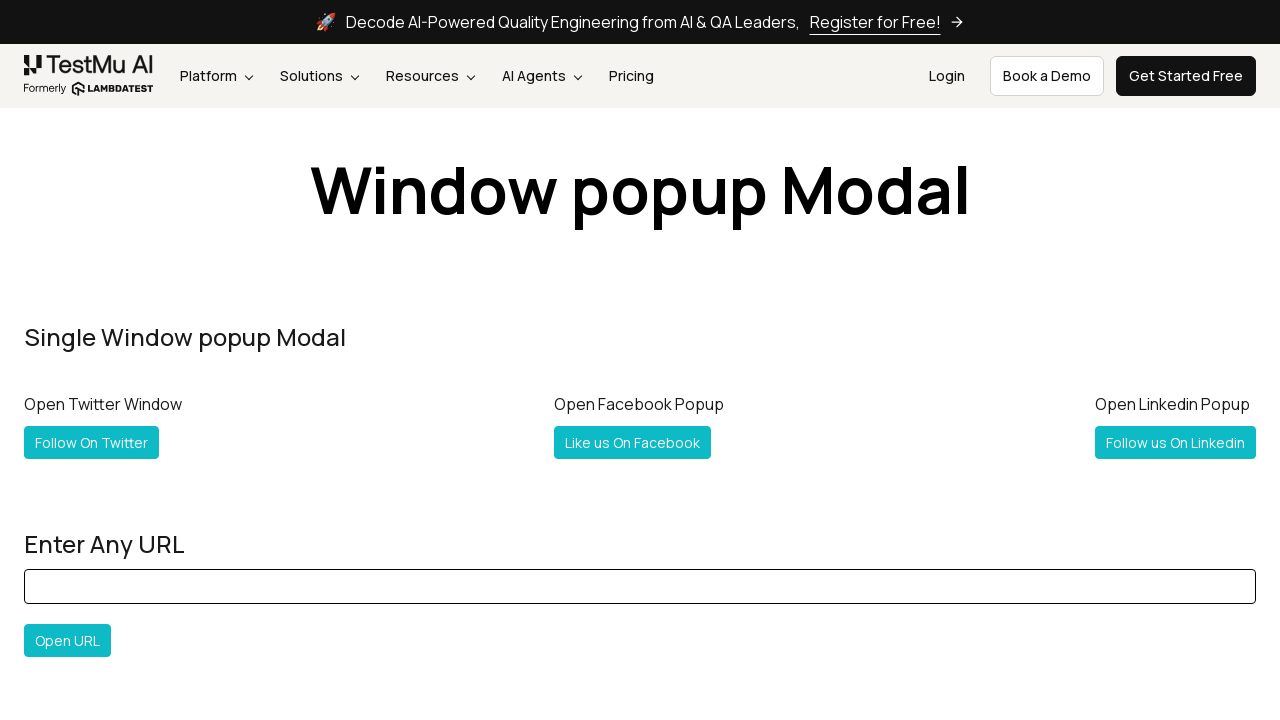

Clicked 'Follow Twitter & Facebook' button to open popup windows at (122, 360) on xpath=//a[text()='Follow Twitter & Facebook']
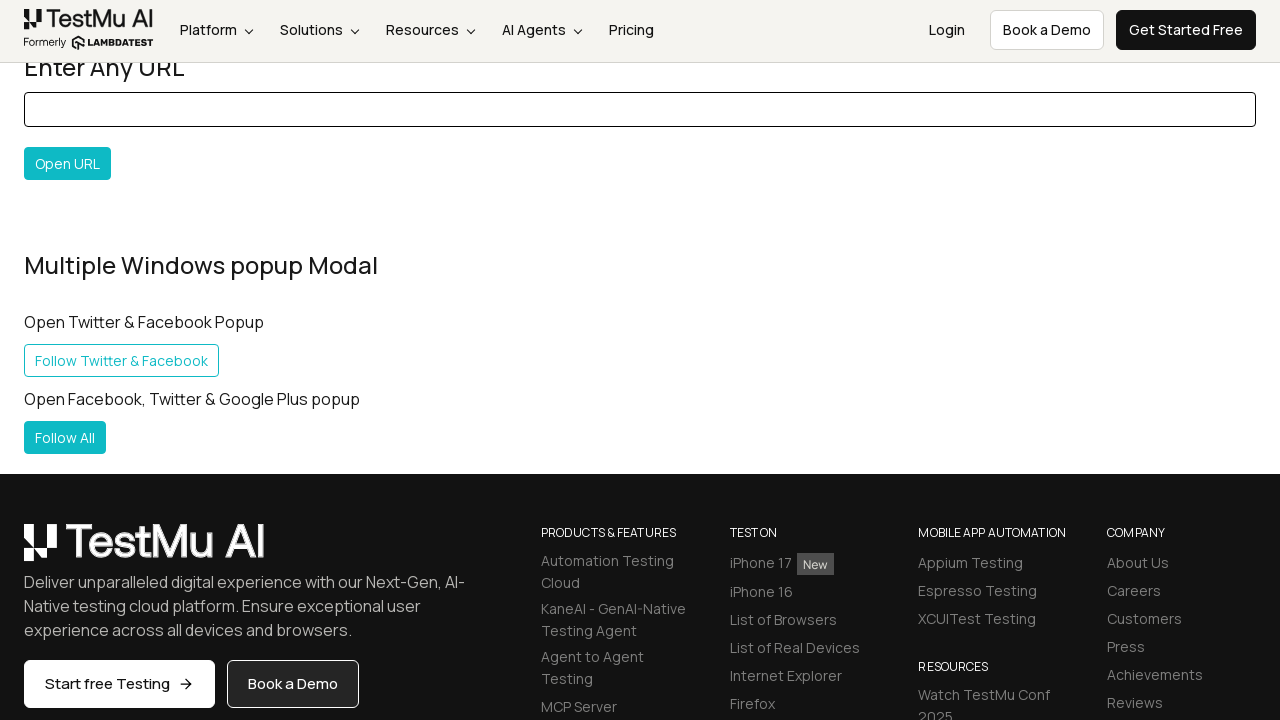

Captured first popup window that opened
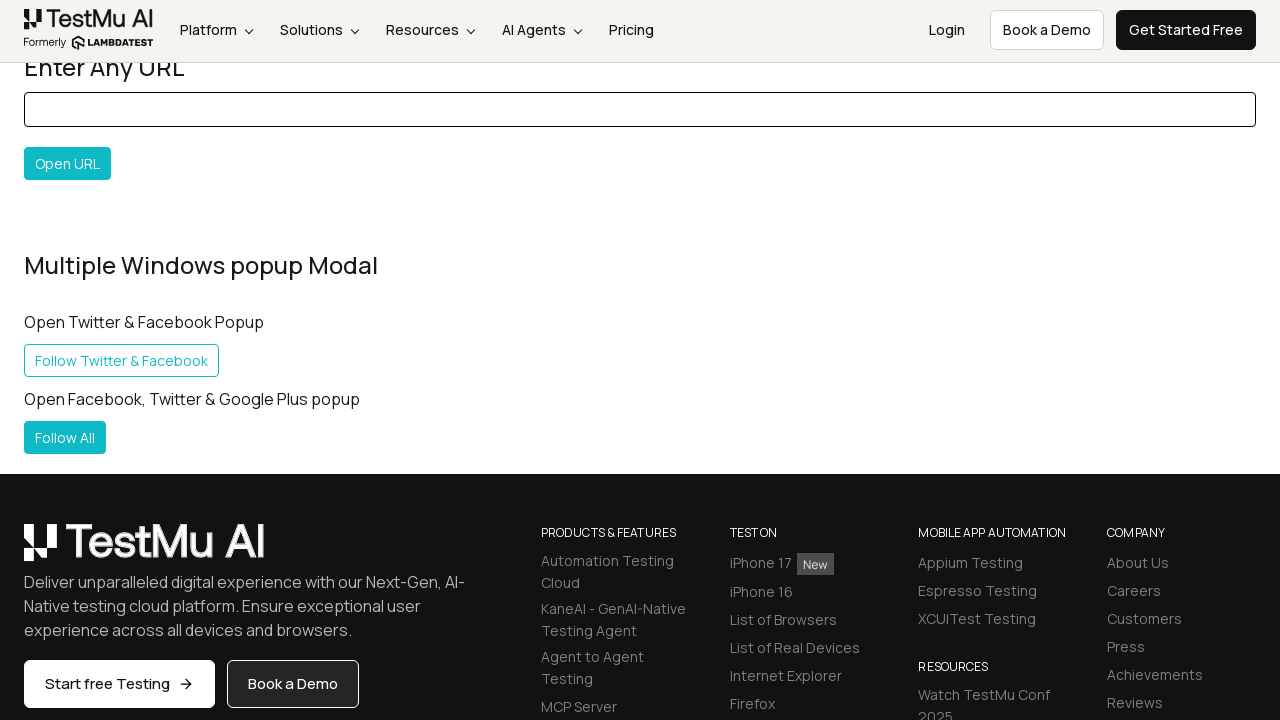

Waited for new popup page to fully load
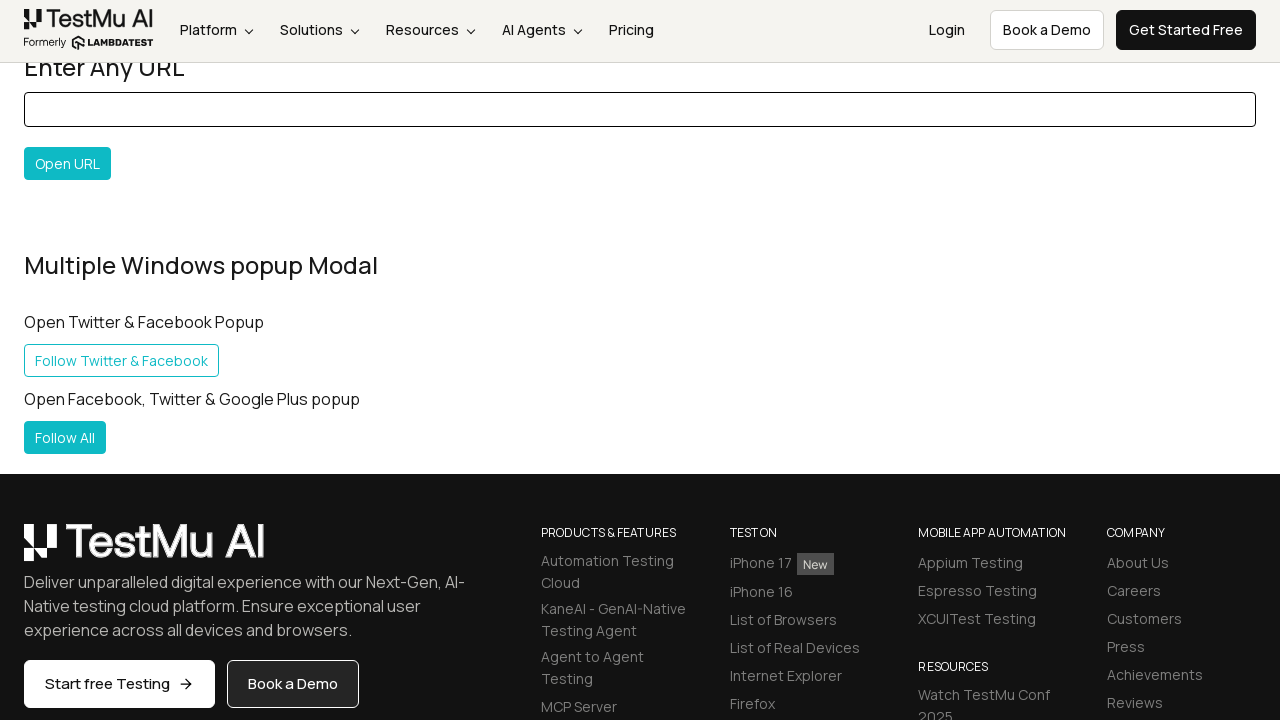

Retrieved all open pages from browser context
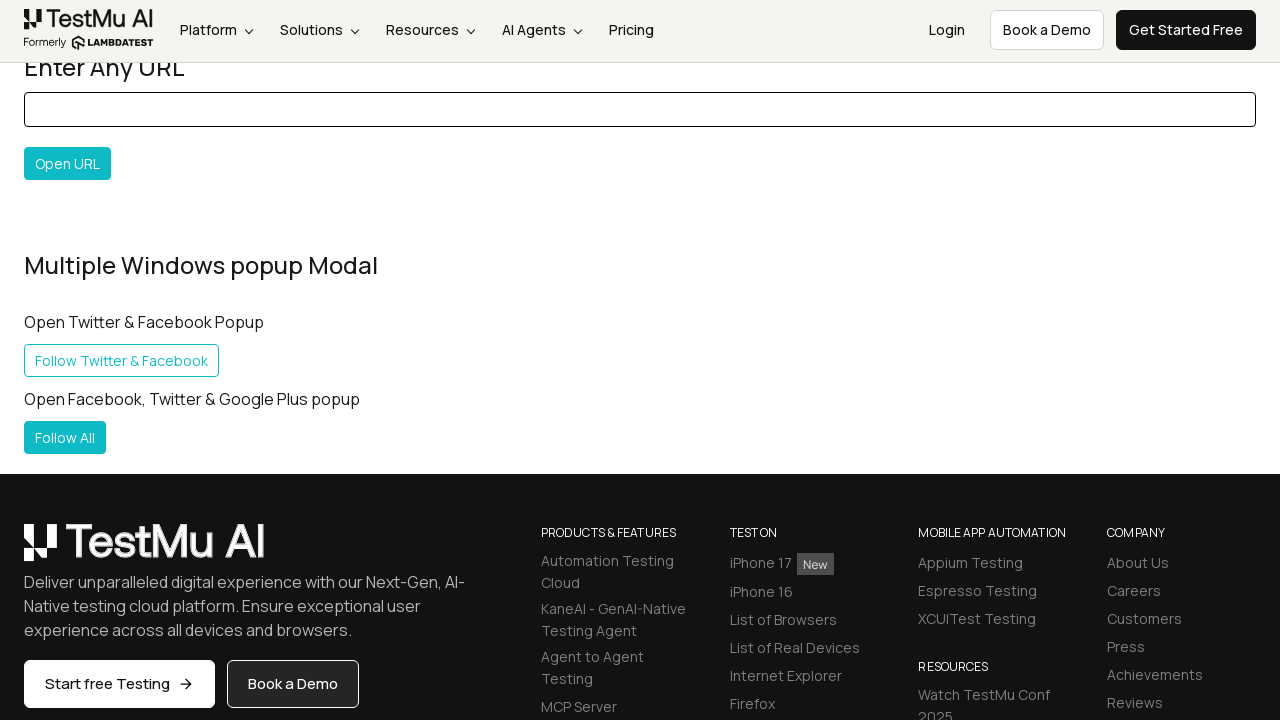

Closed popup window
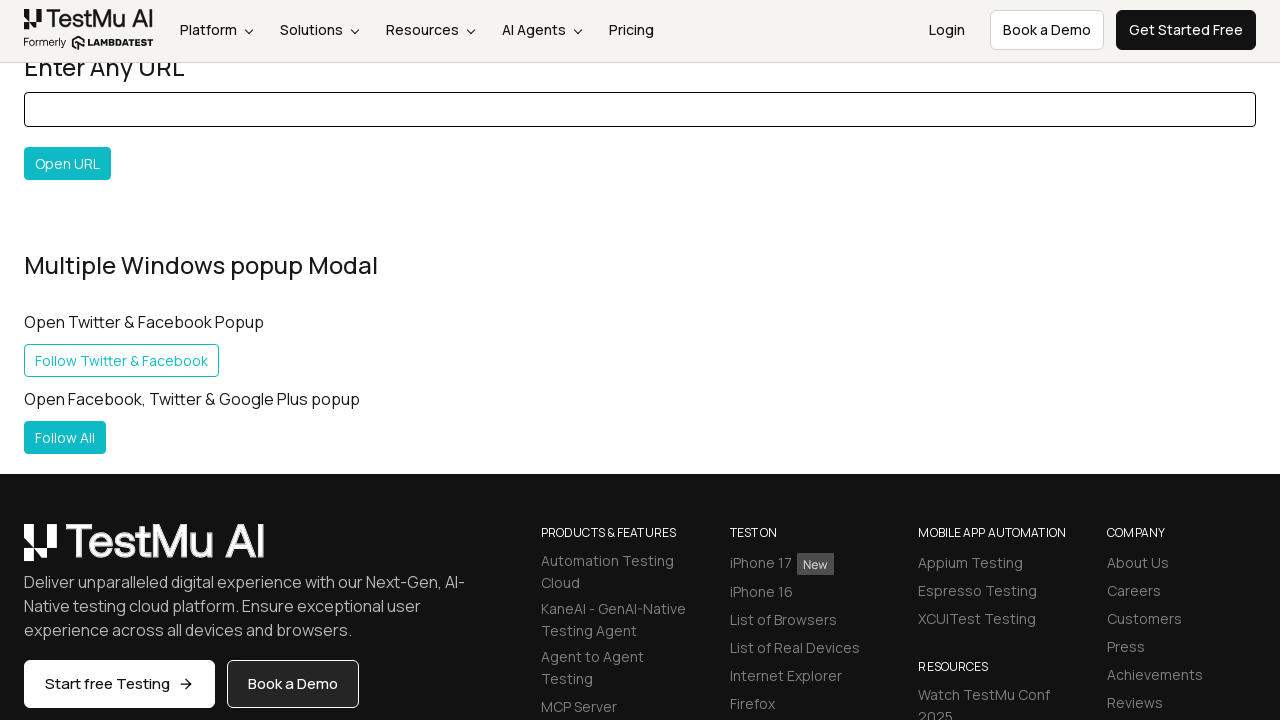

Closed popup window
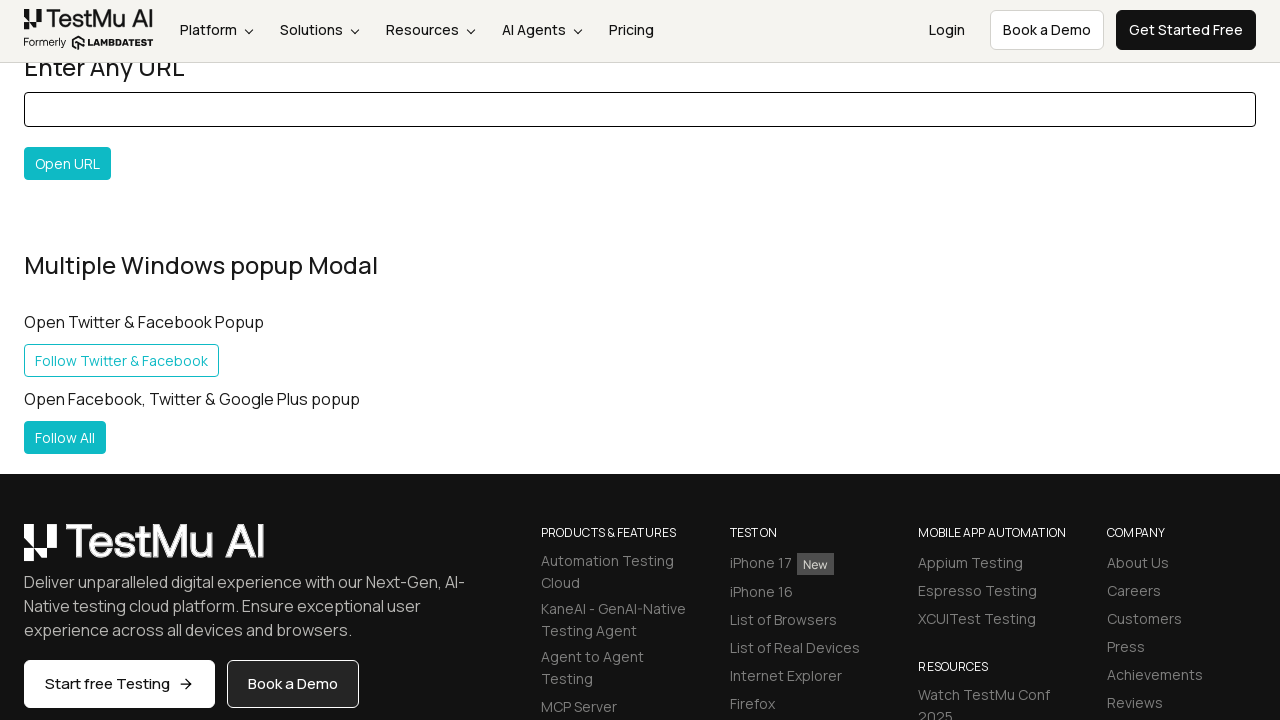

Verified main page is active by confirming 'Follow Twitter & Facebook' button is still present
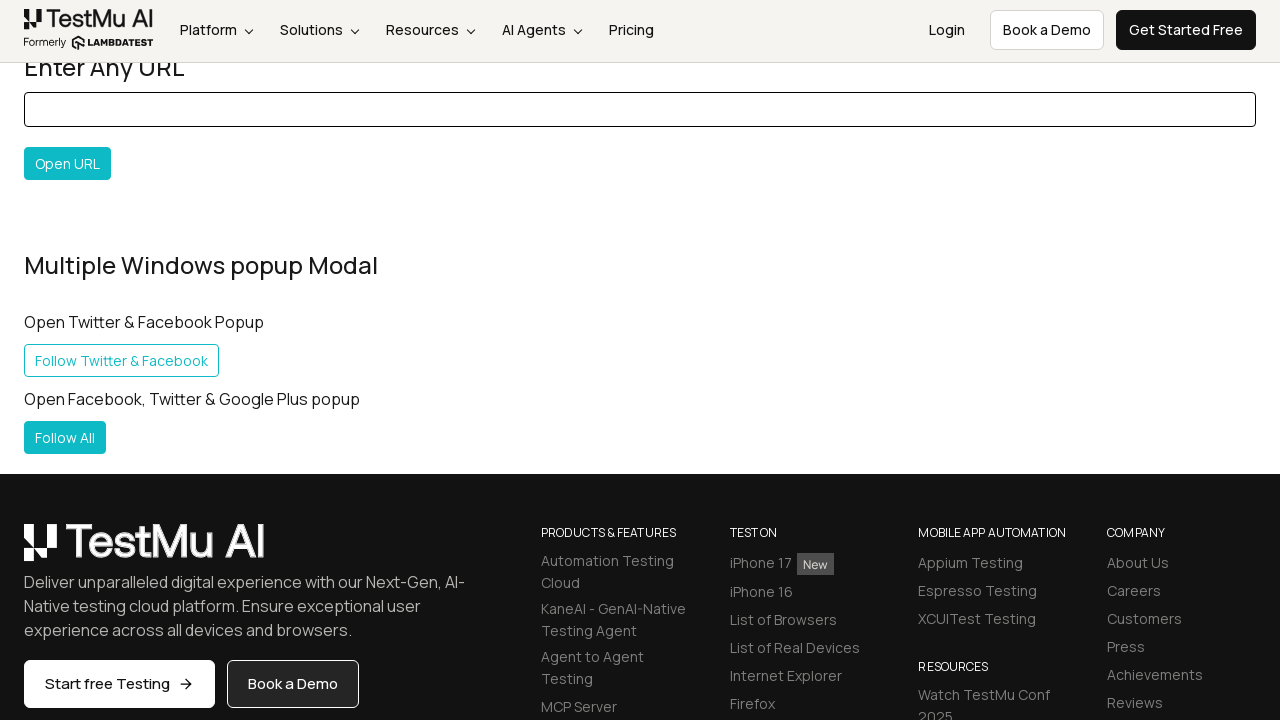

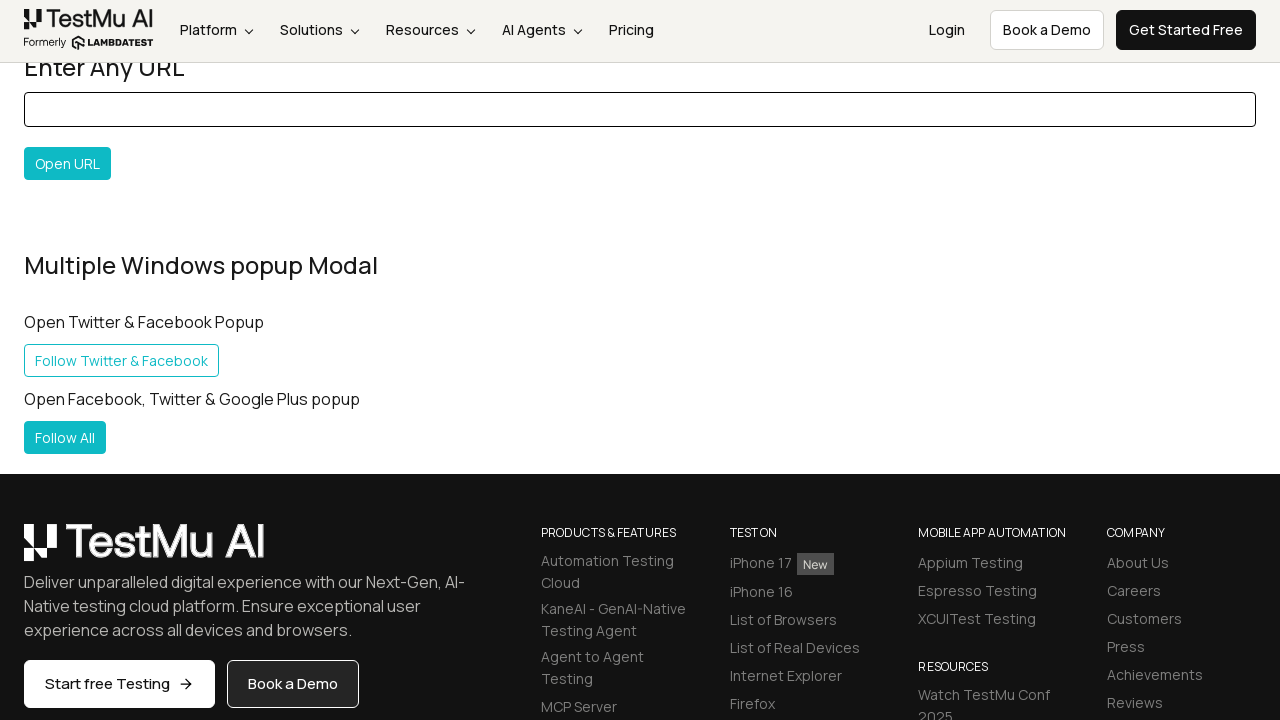